Verifies that the page title matches "OrangeHRM"

Starting URL: https://opensource-demo.orangehrmlive.com/web/index.php/auth/login

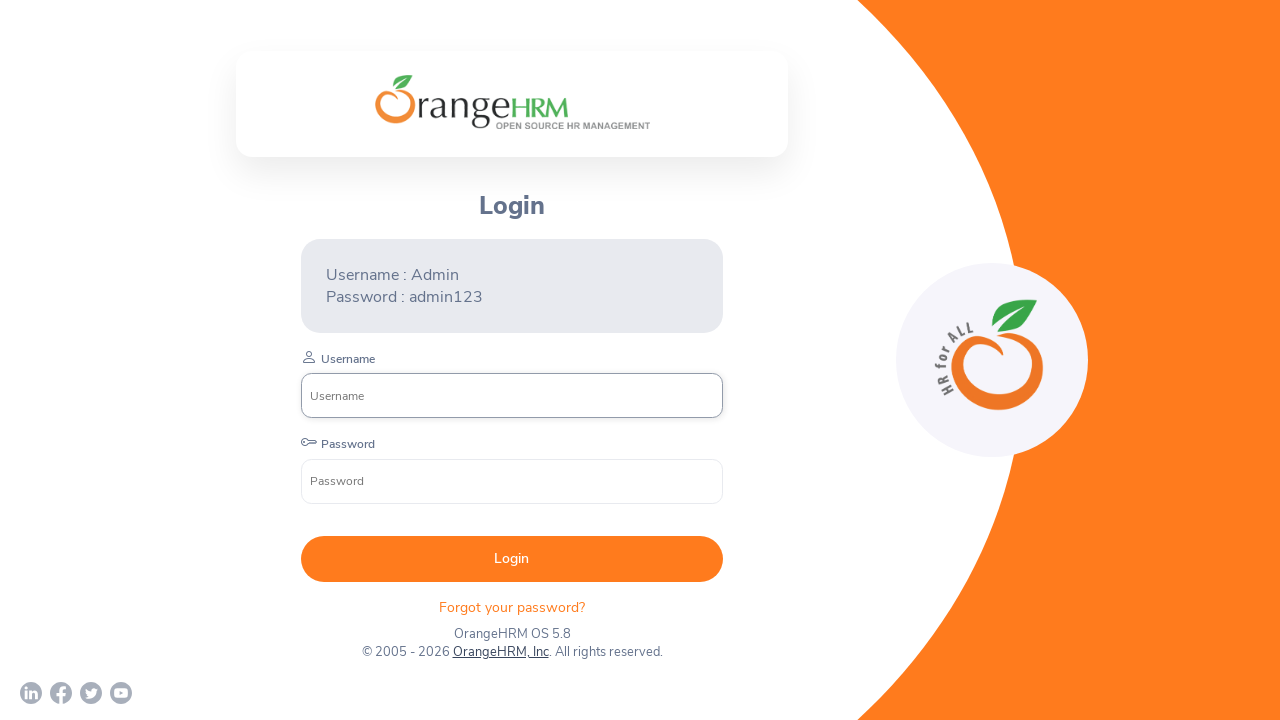

Waited for page DOM content to fully load
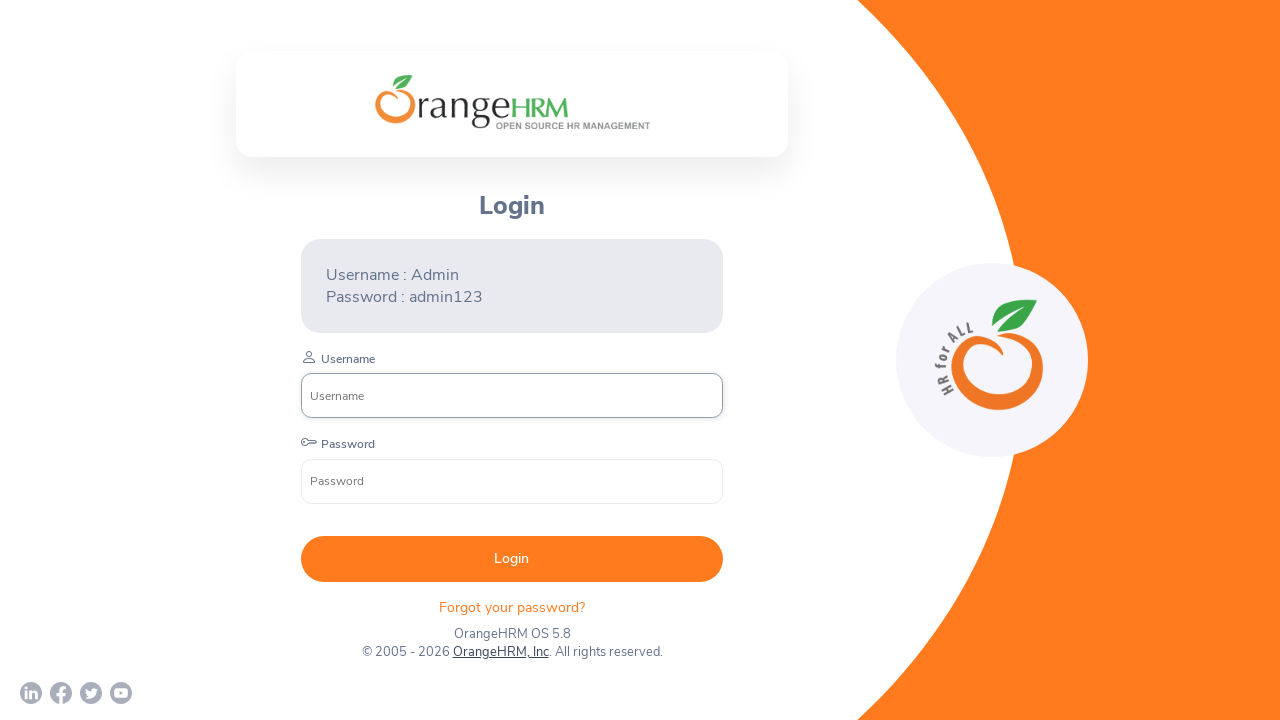

Retrieved page title: 'OrangeHRM'
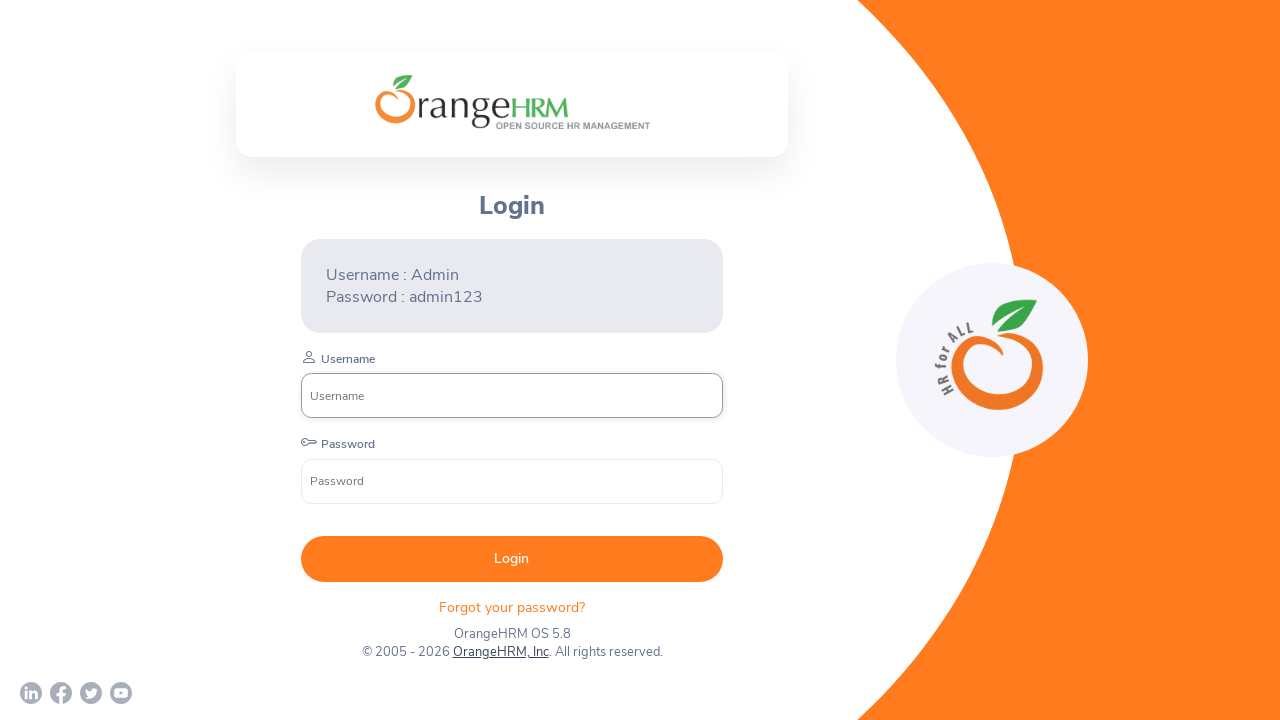

Verified page title matches 'OrangeHRM'
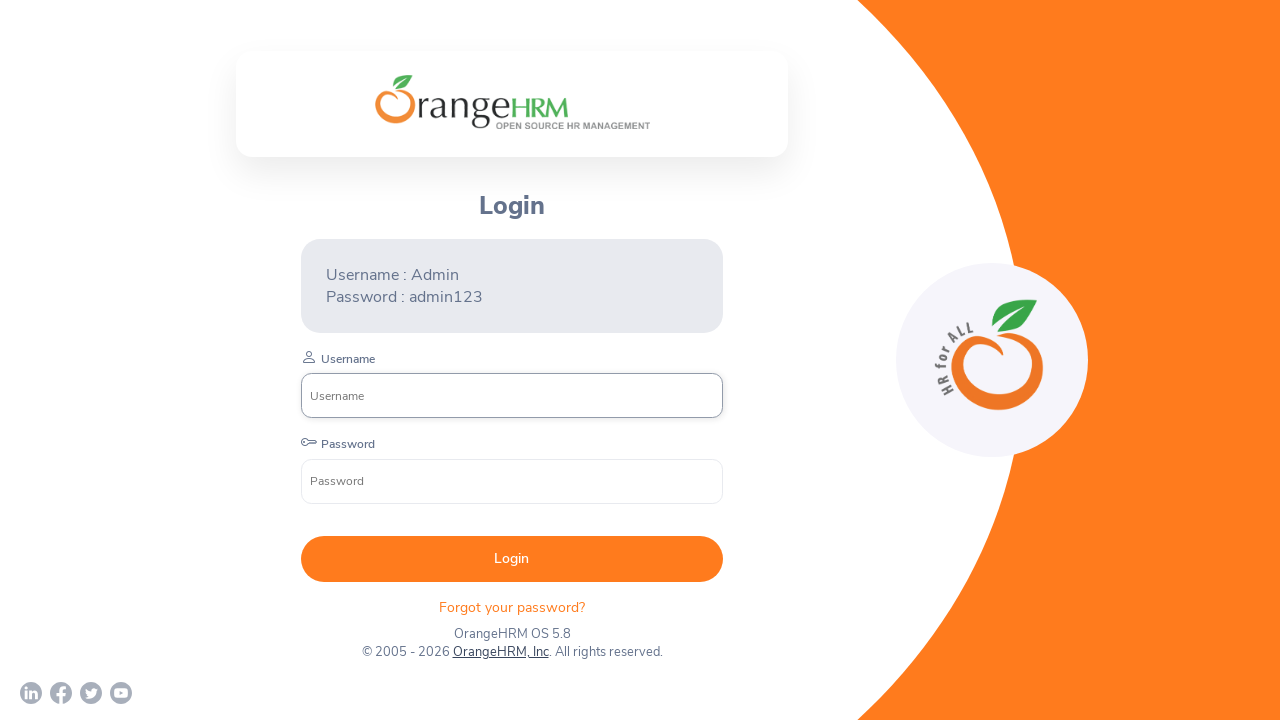

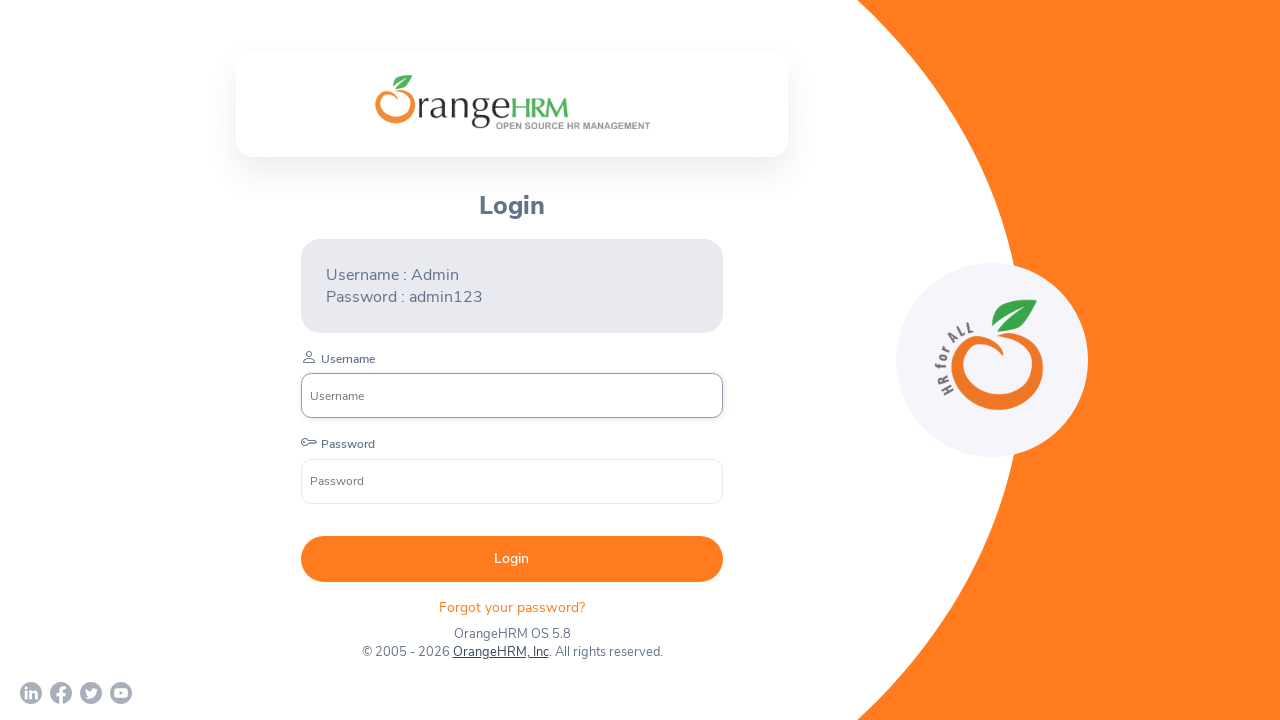